Tests JavaScript Prompt dialog by clicking a button that triggers a prompt, entering text, accepting it, and verifying the entered text is displayed.

Starting URL: https://the-internet.herokuapp.com/javascript_alerts

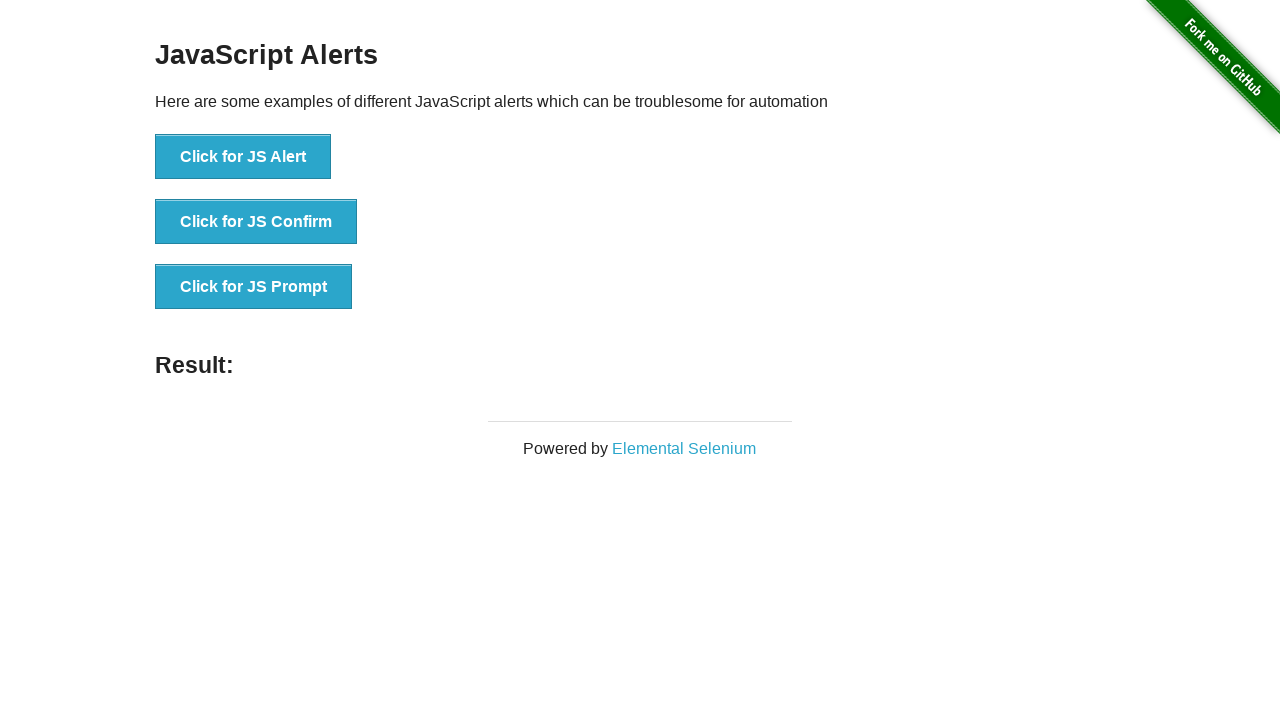

Set up dialog handler to accept prompt with 'hello world'
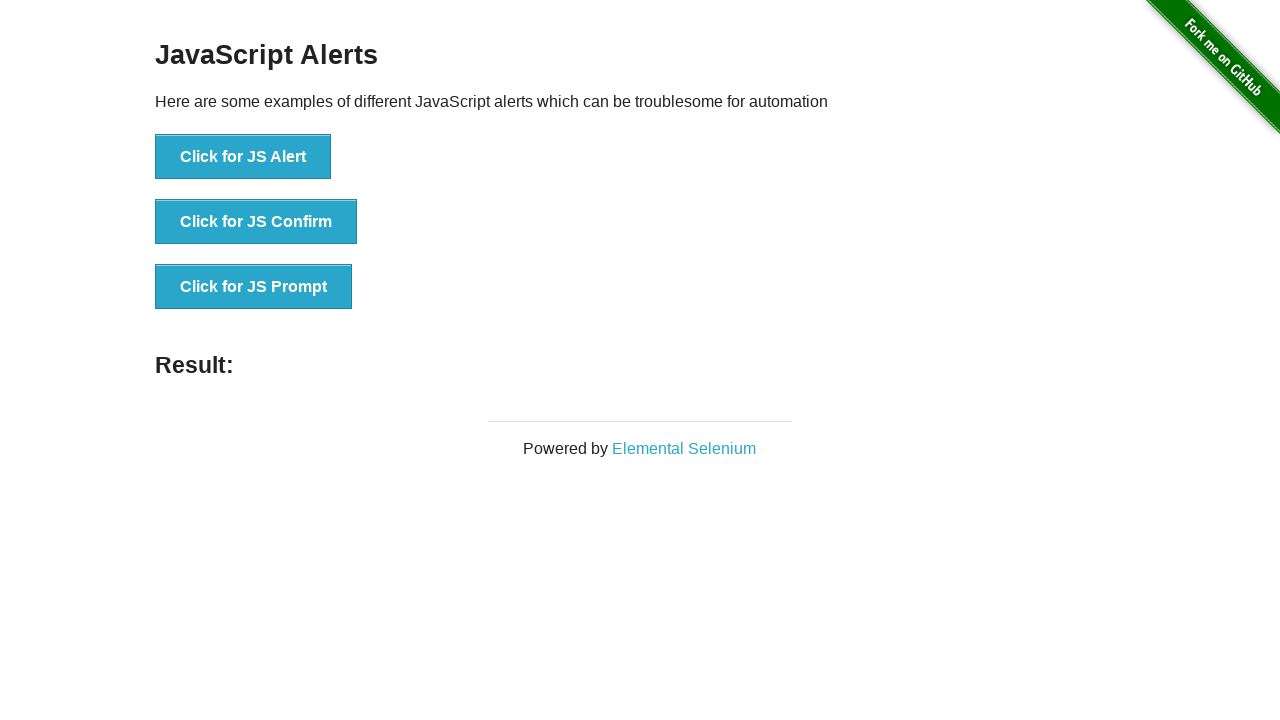

Clicked the 'Click for JS Prompt' button at (254, 287) on button:has-text('Click for JS Prompt')
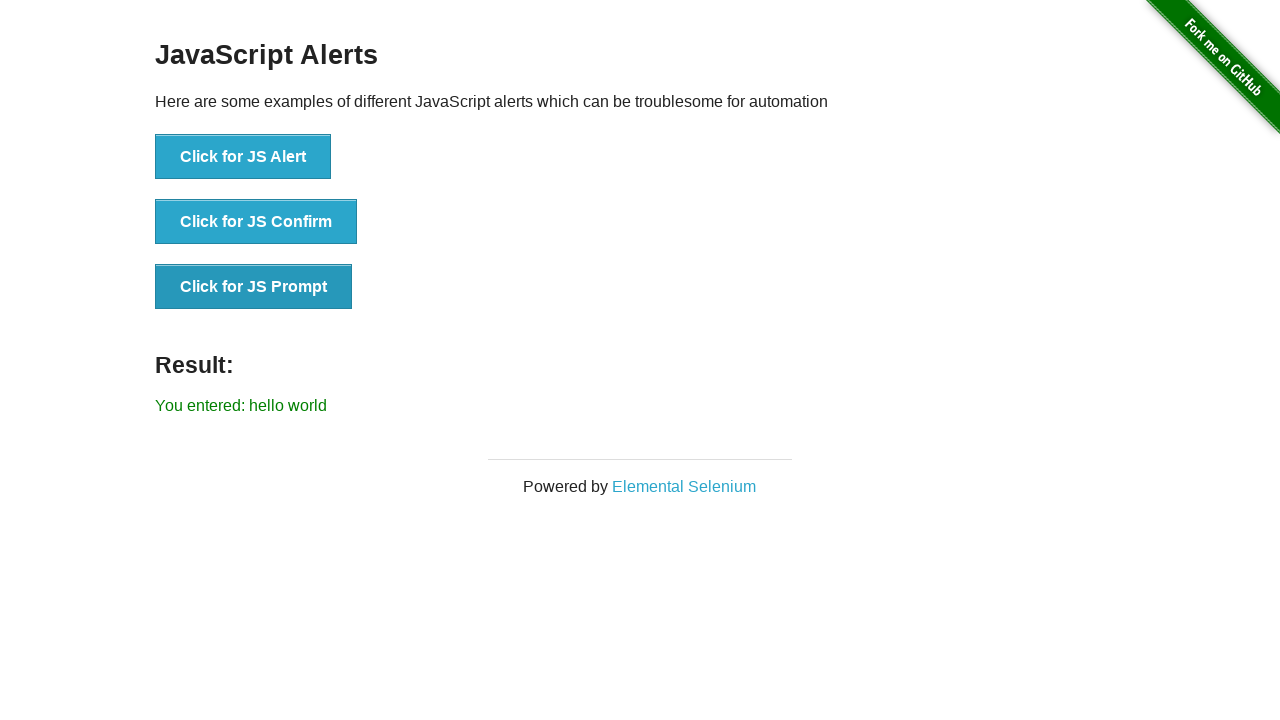

Verified that result displays 'You entered: hello world'
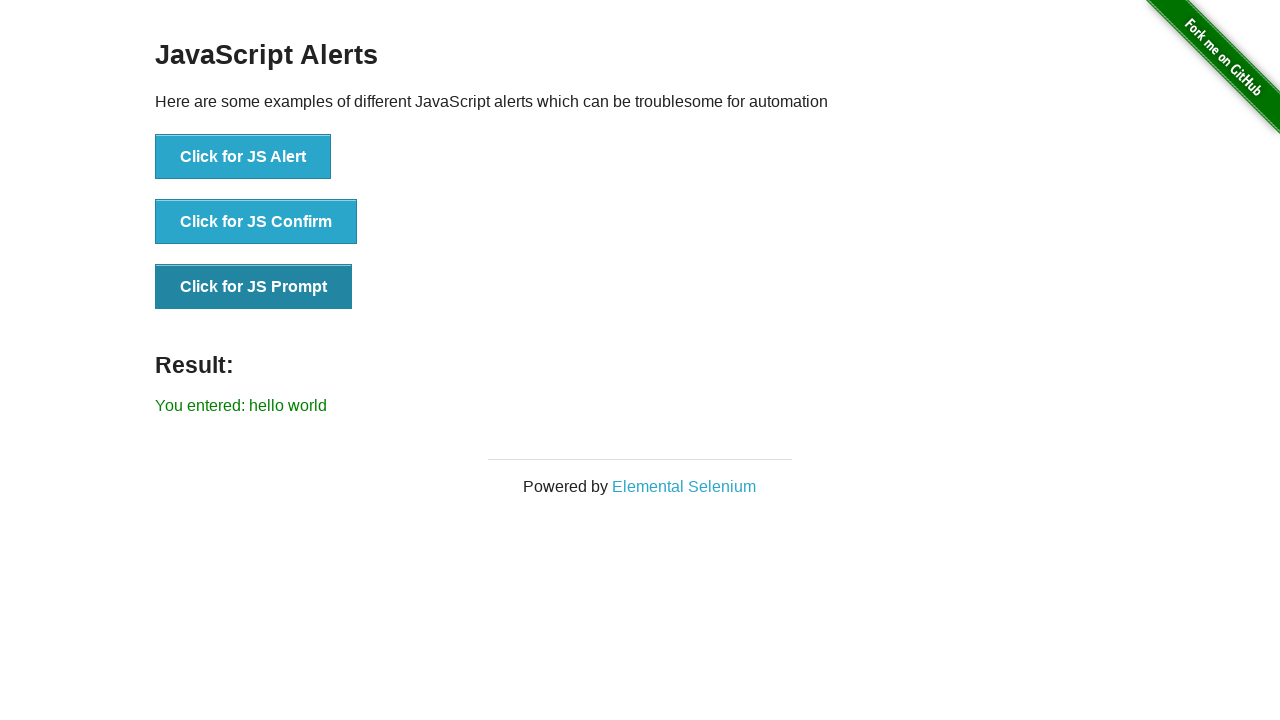

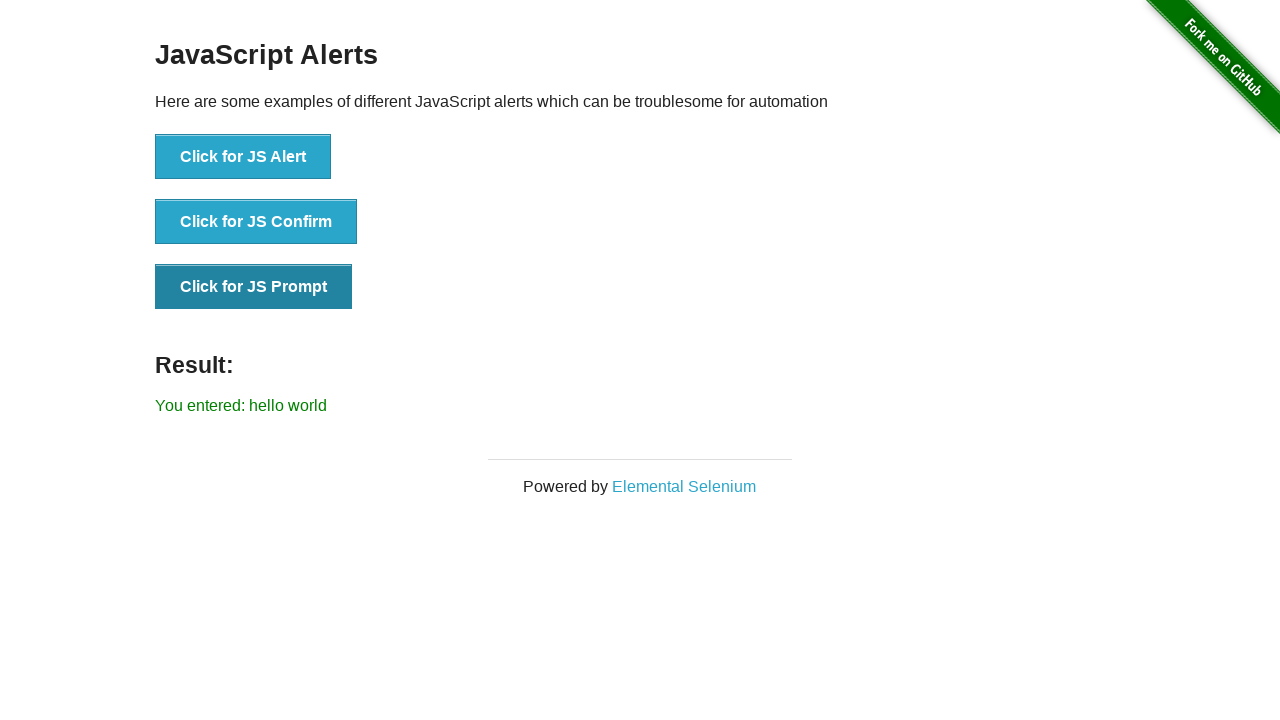